Tests Simplilearn website search functionality by entering a search term and verifying results page loads

Starting URL: https://www.simplilearn.com/

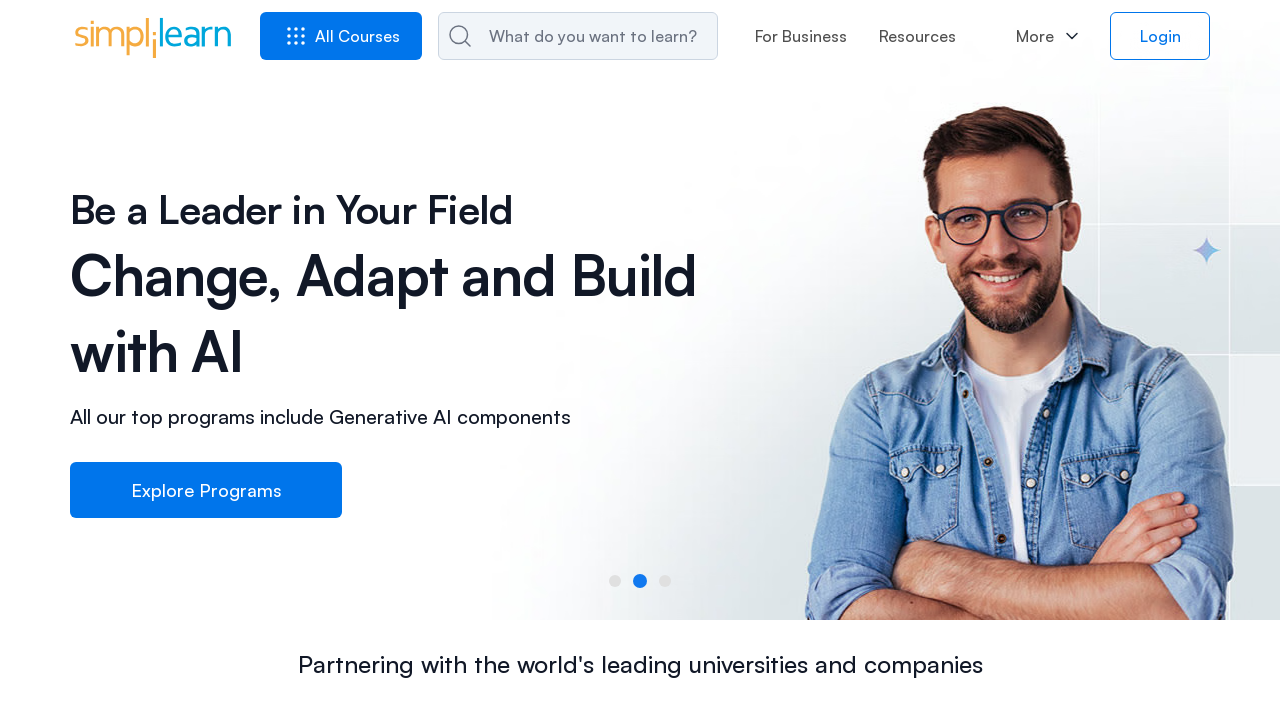

Waited for page to load with domcontentloaded state
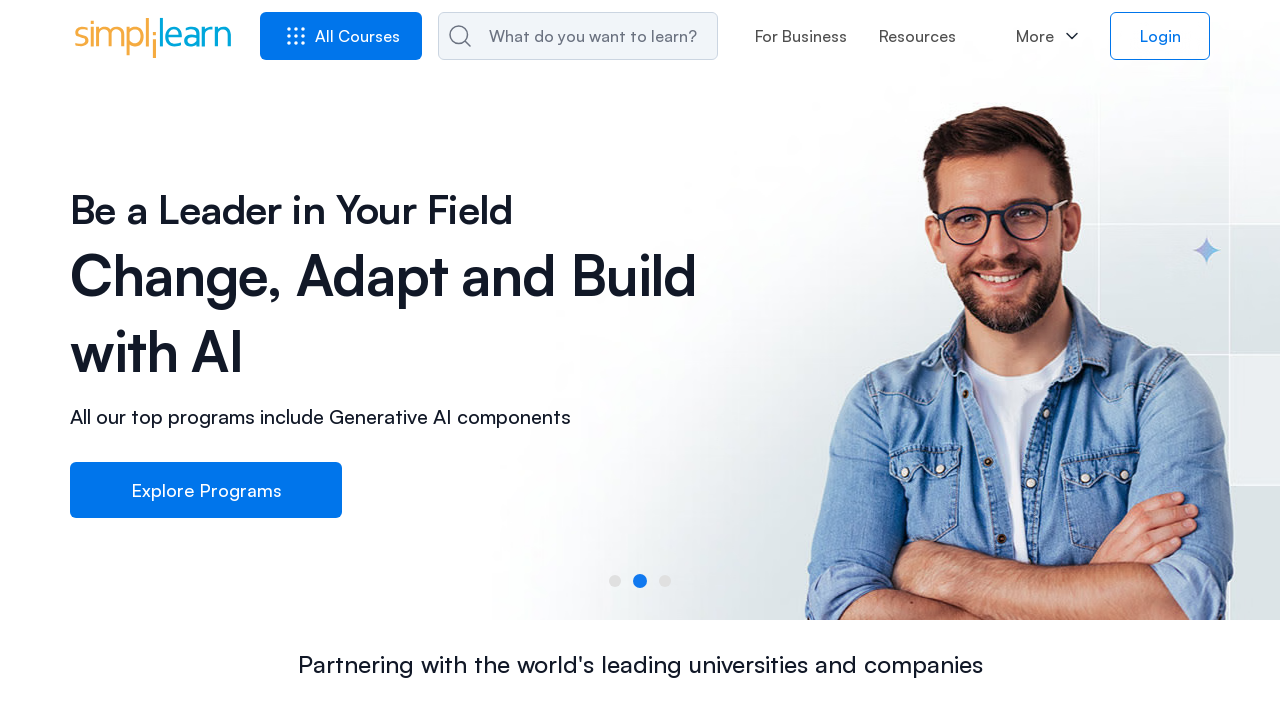

Filled search box with 'ASP.NET' on #header_srch
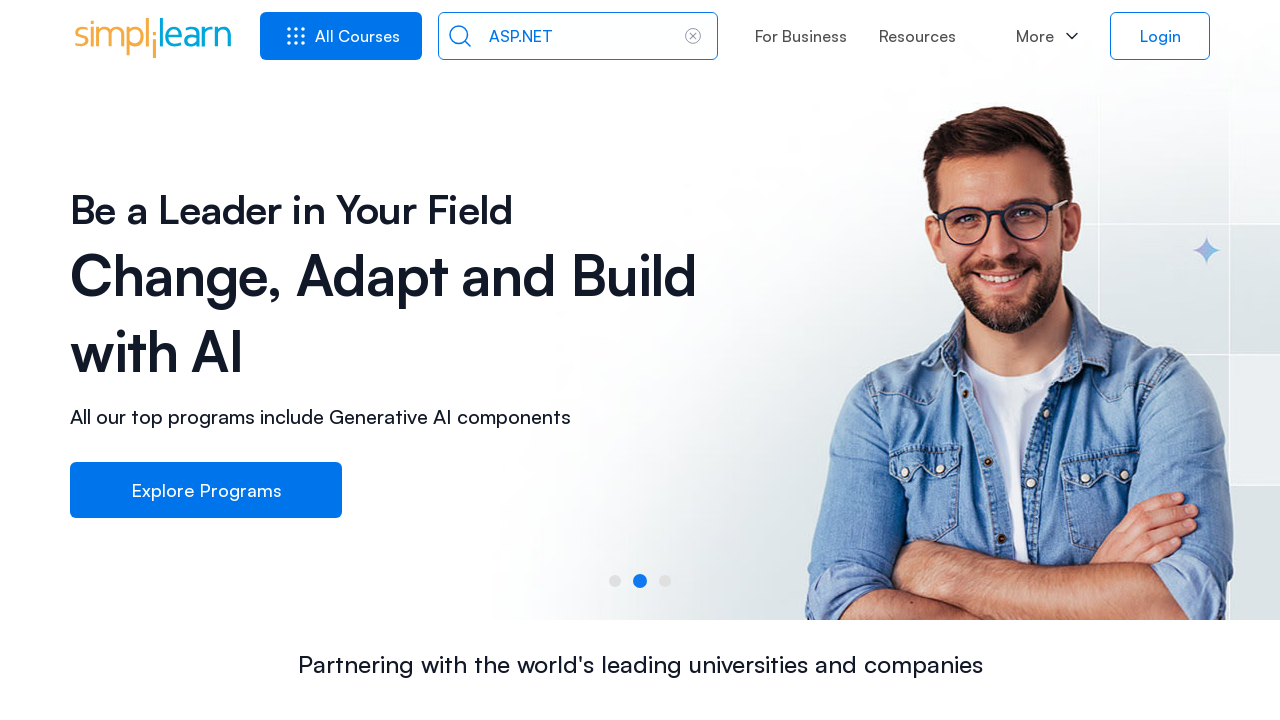

Clicked search button to submit search at (455, 36) on .input-search-btn
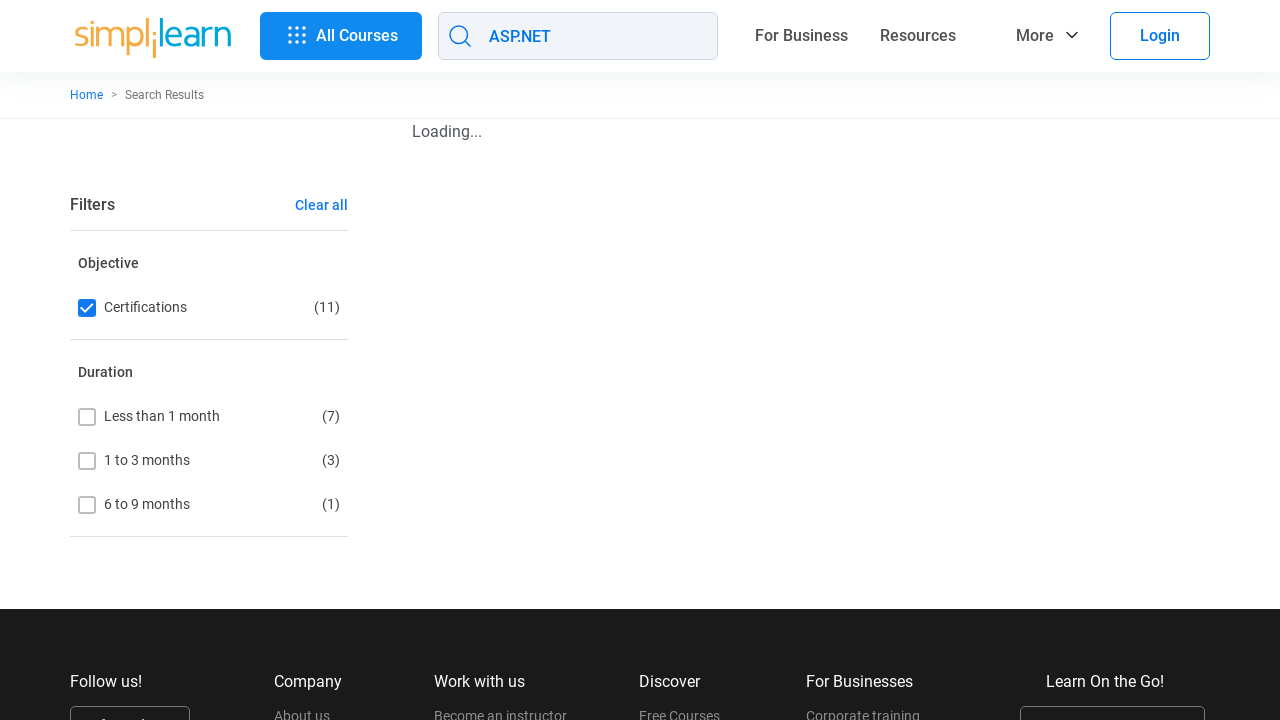

Waited for search results page to load
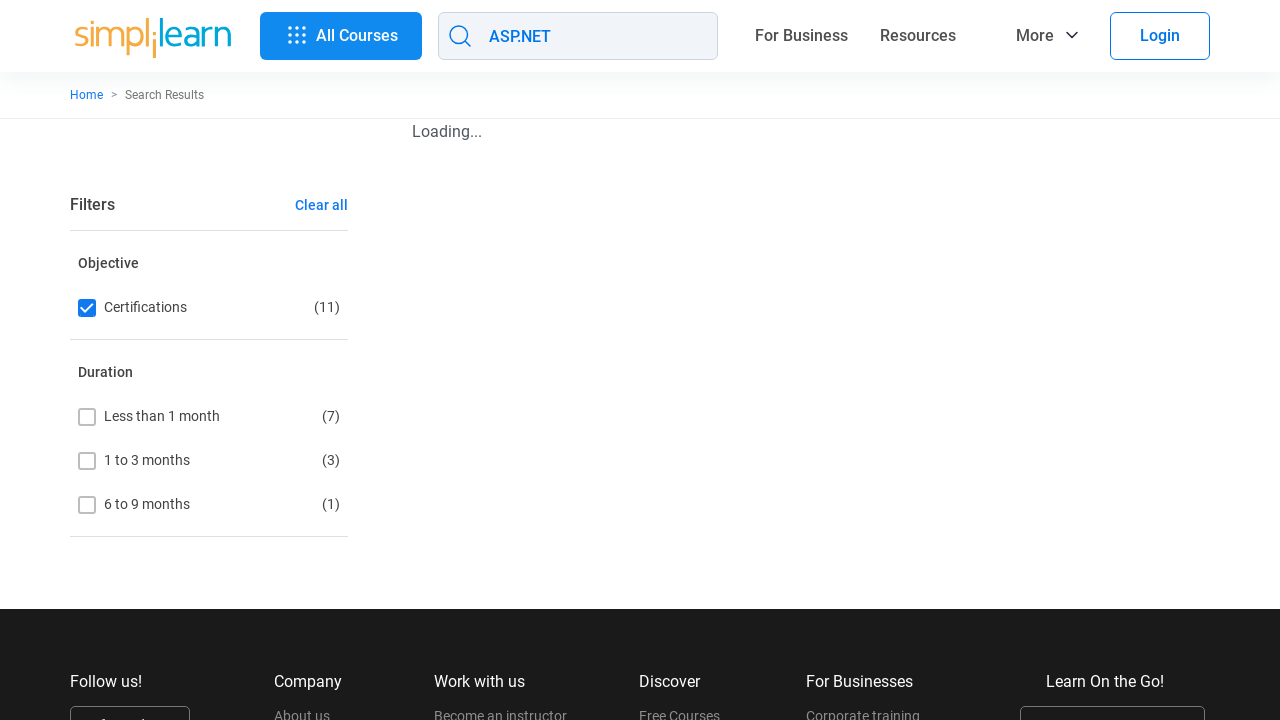

Verified footer element is present on results page
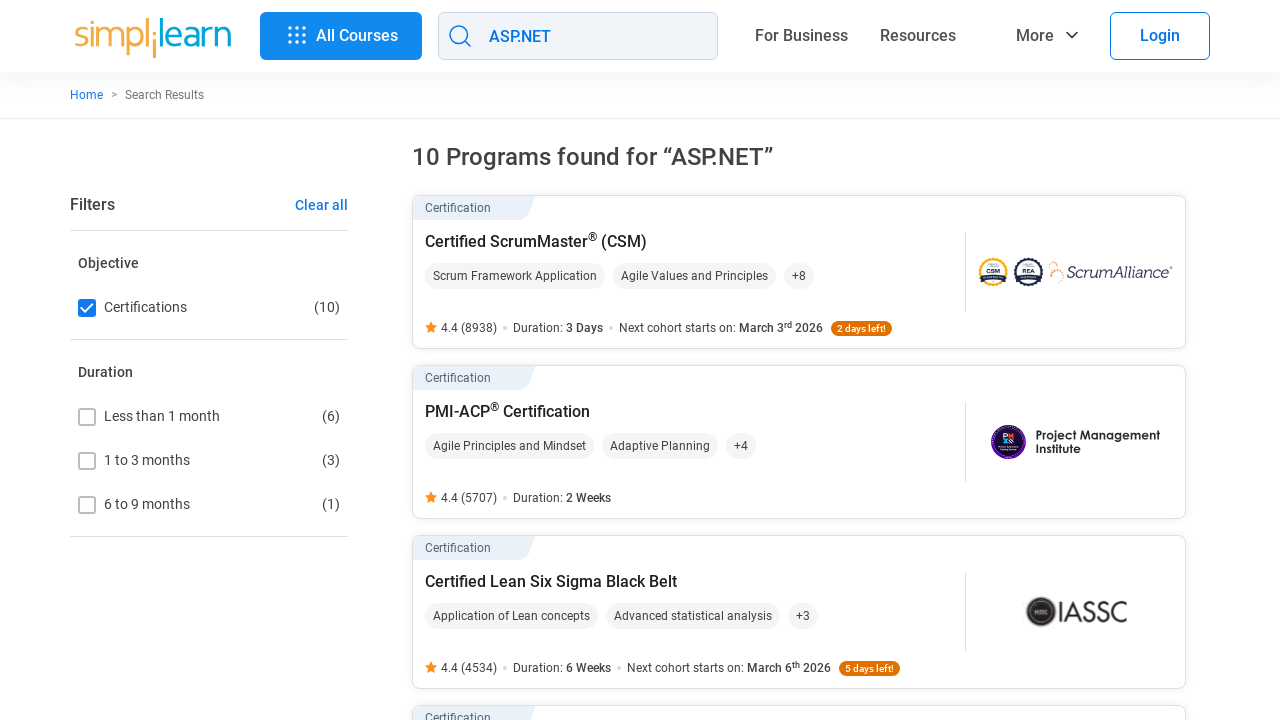

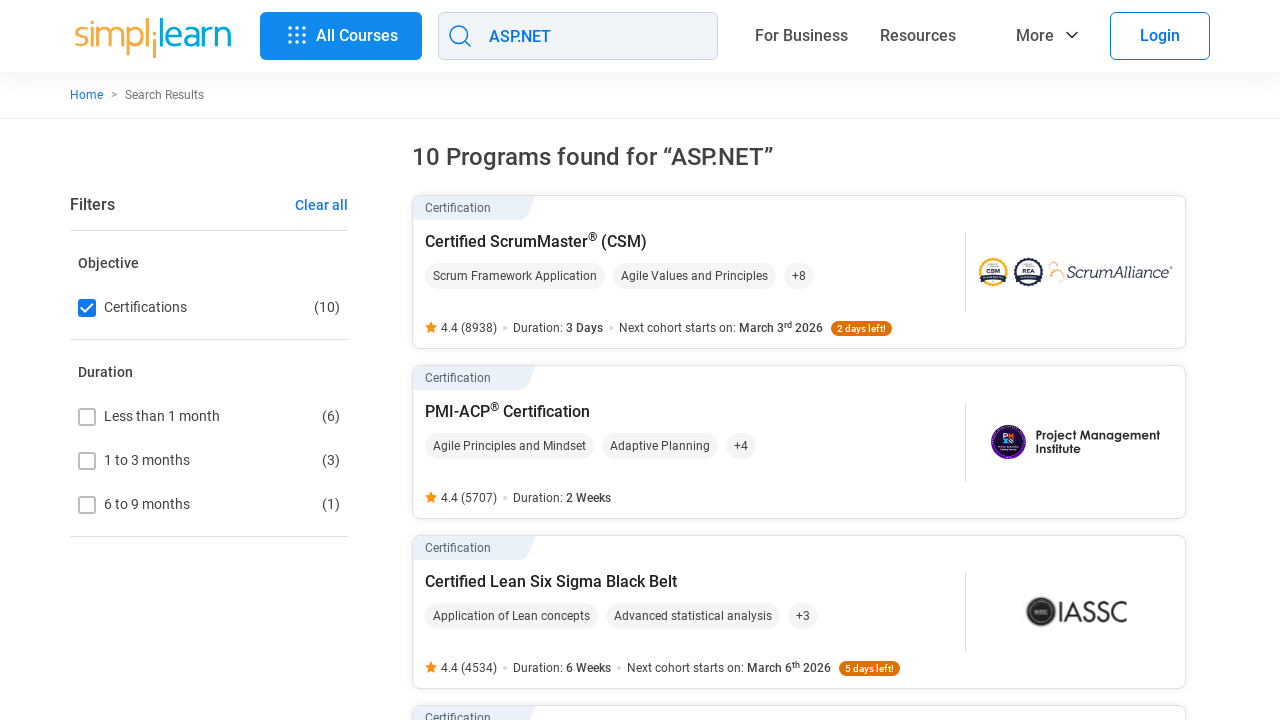